Navigates to the automation exercise website and clicks on the Test Cases button to verify the test cases page loads correctly

Starting URL: https://automationexercise.com/

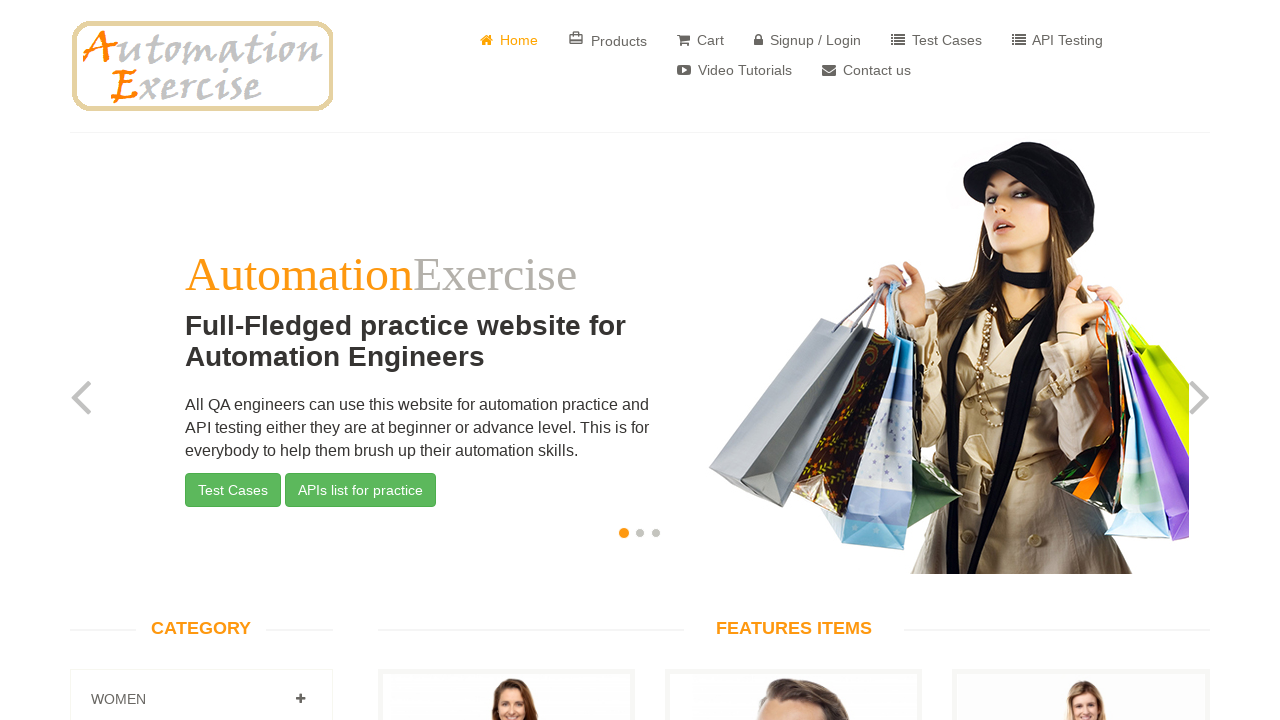

Clicked on 'Test Cases' button in the navigation bar at (936, 40) on .navbar-nav [href='/test_cases']
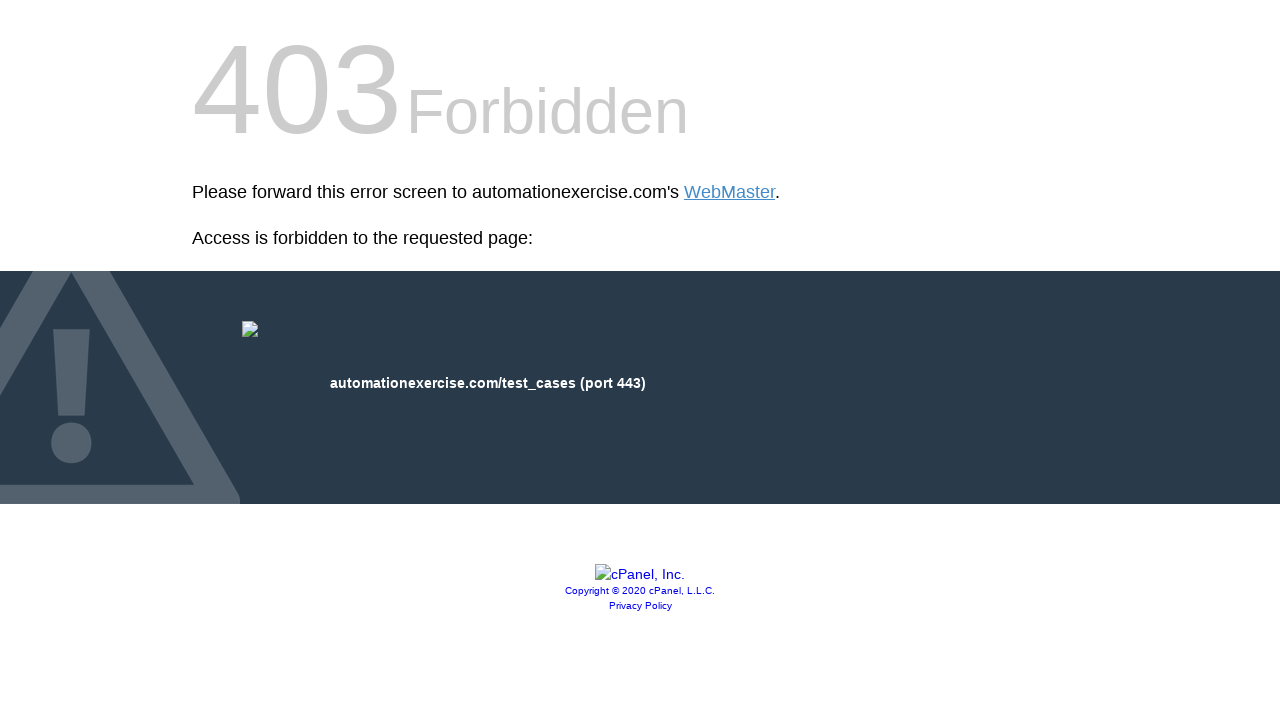

Test Cases page loaded successfully and URL verified
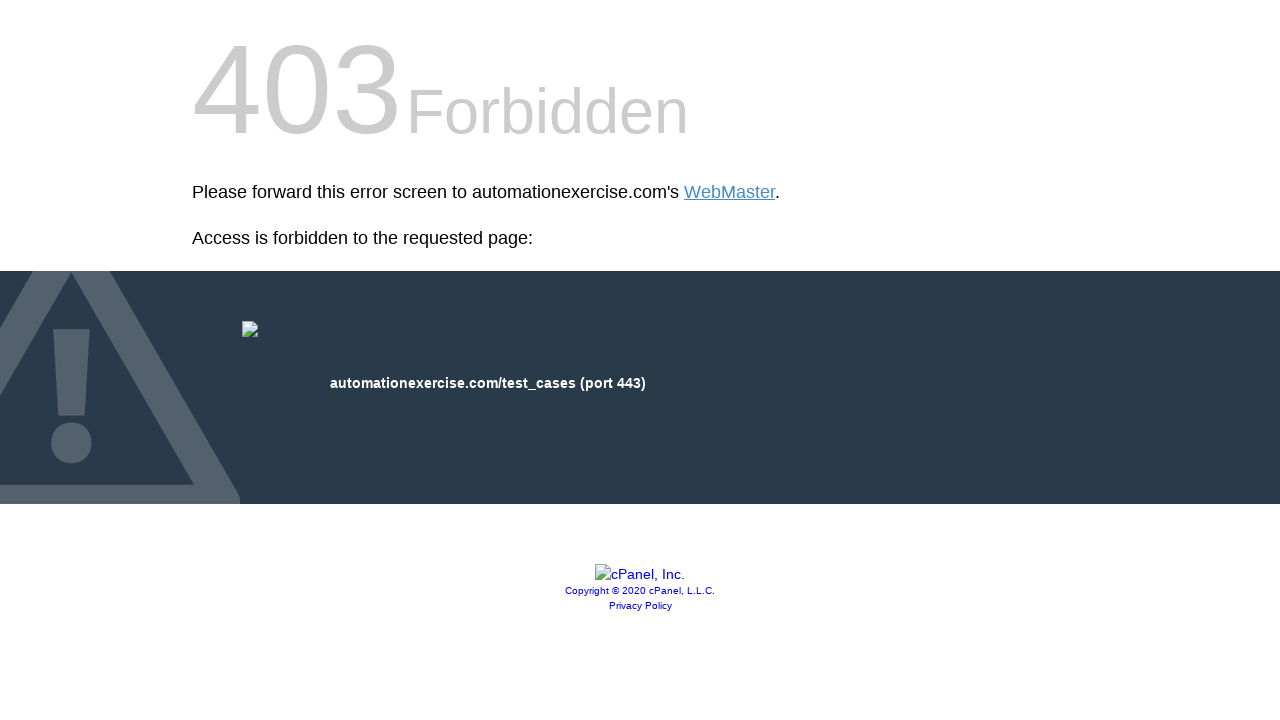

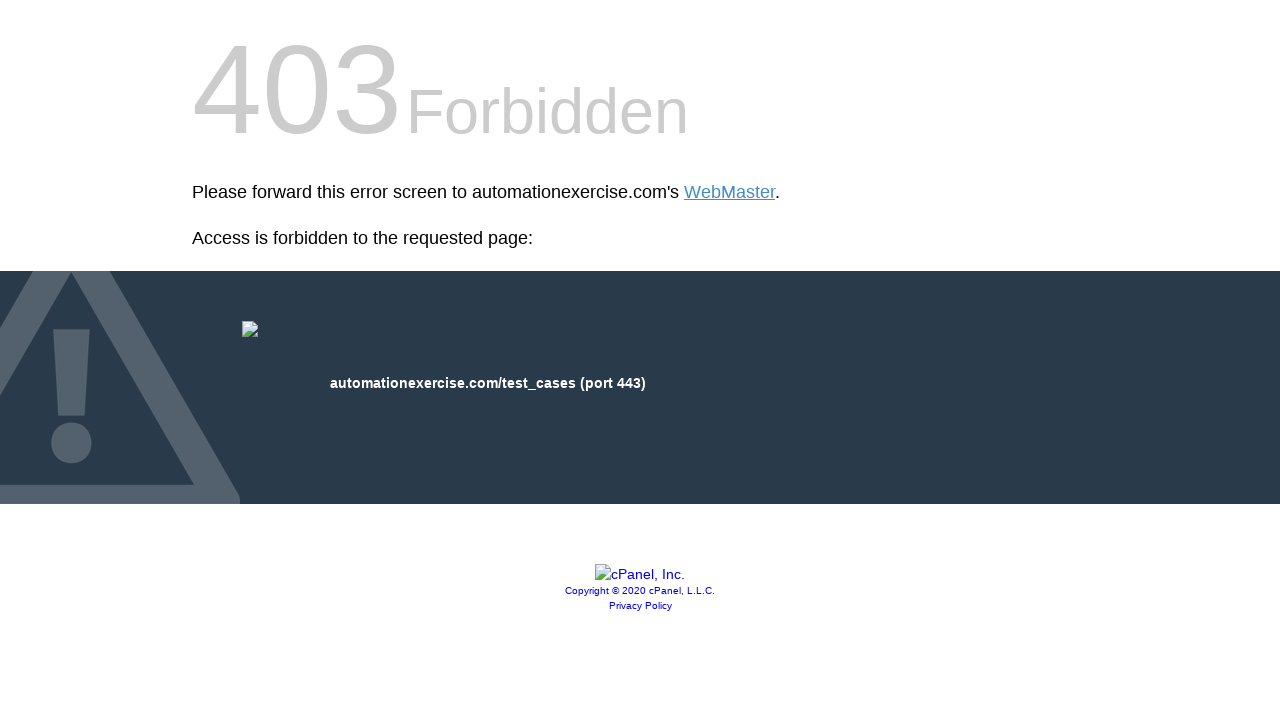